Tests various types of alert interactions including simple alerts, confirmation dialogs, prompt alerts with text input, and sweet alerts

Starting URL: https://leafground.com/alert.xhtml

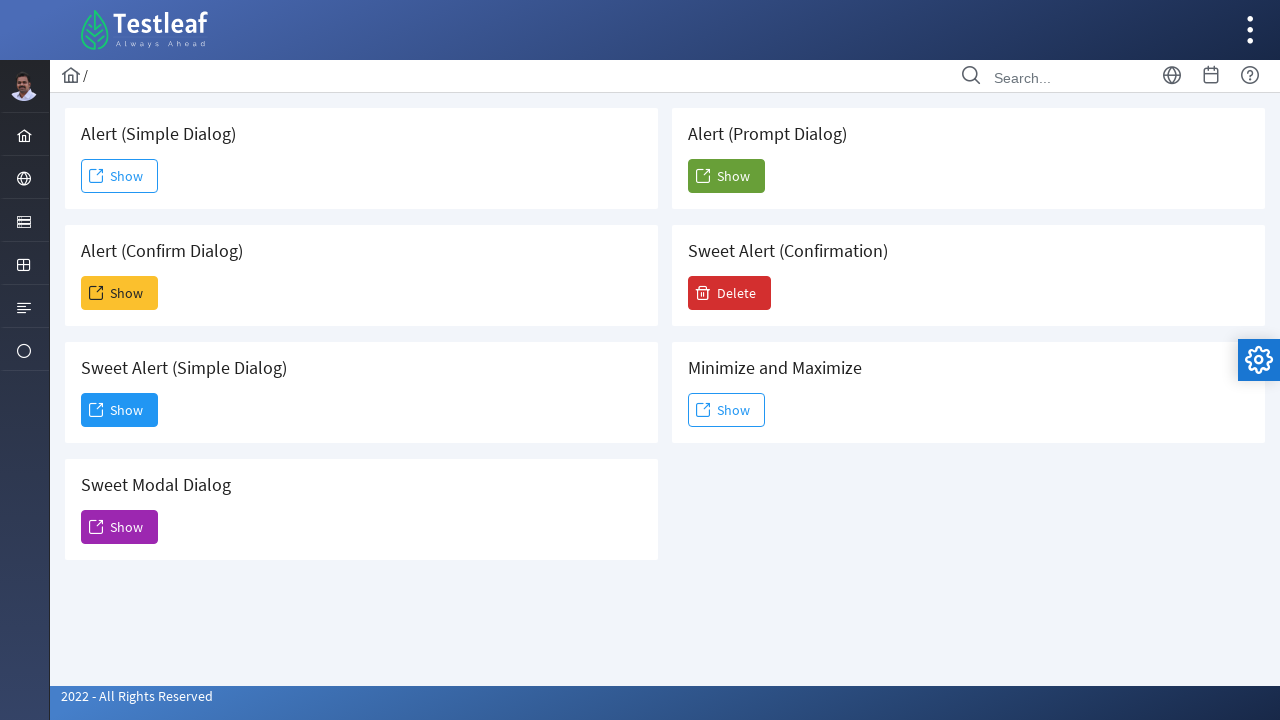

Clicked button to trigger simple alert at (120, 176) on #j_idt88\:j_idt91
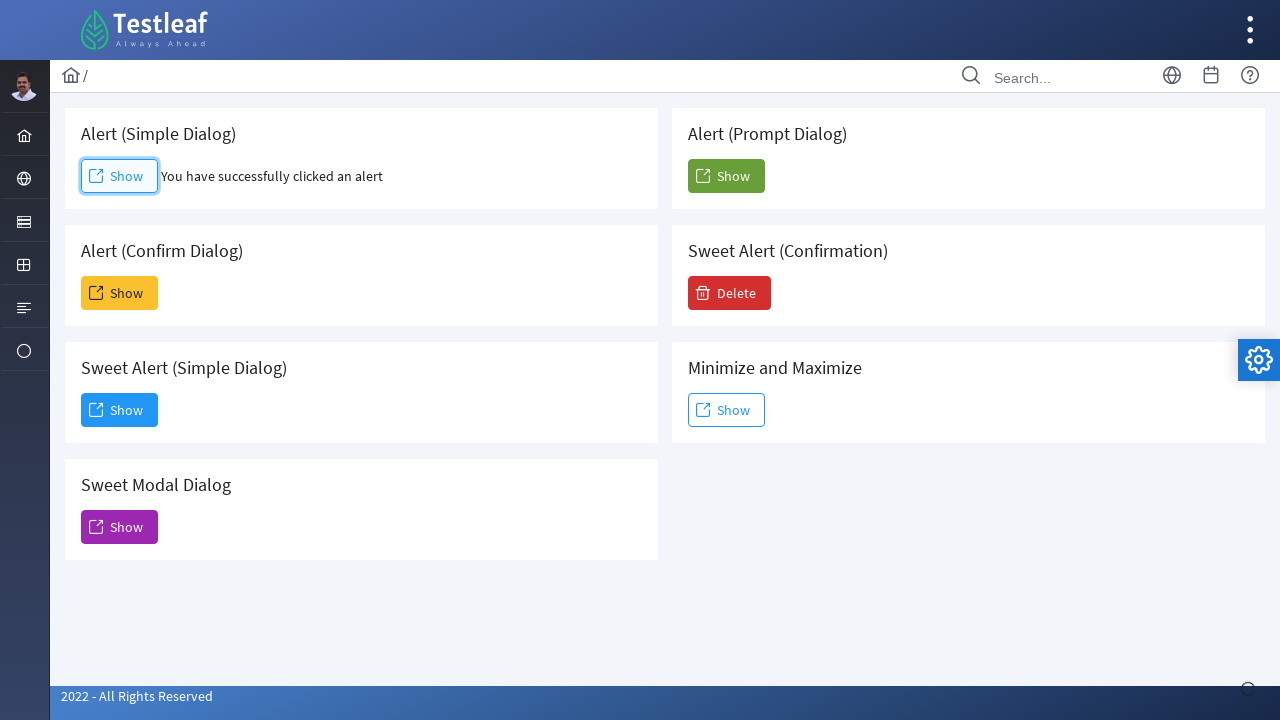

Accepted simple alert dialog
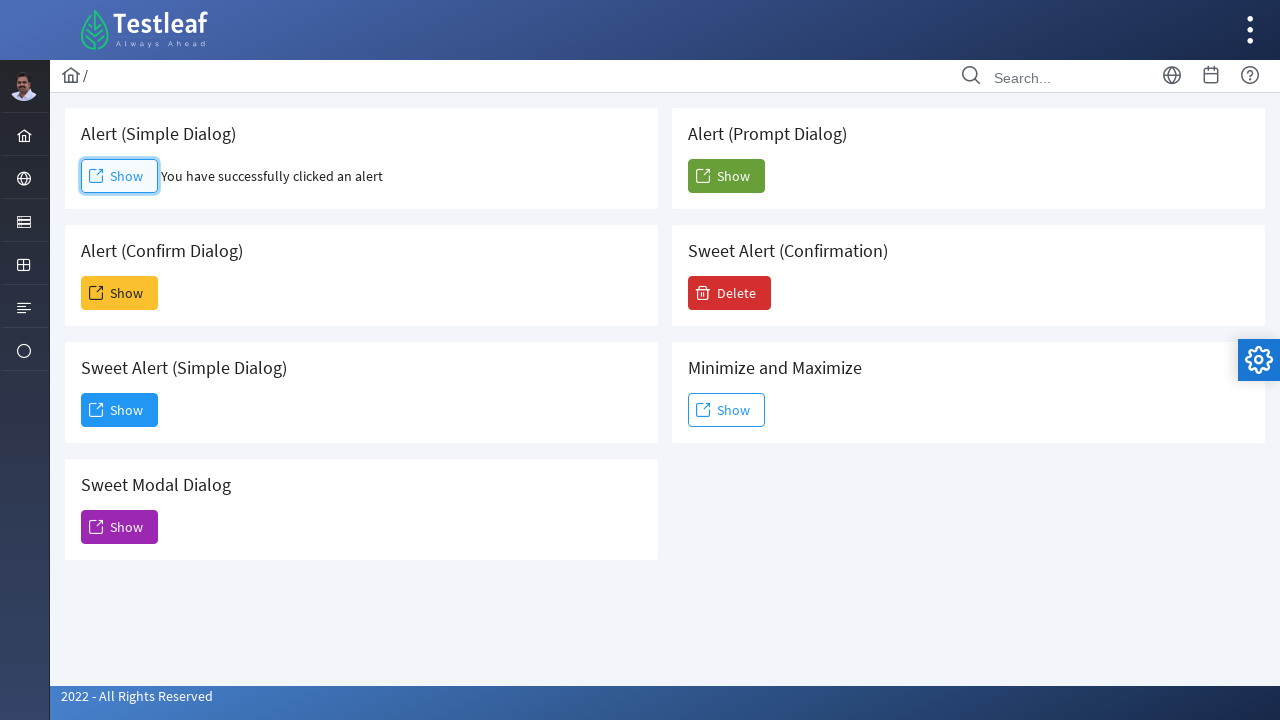

Retrieved result text after accepting simple alert
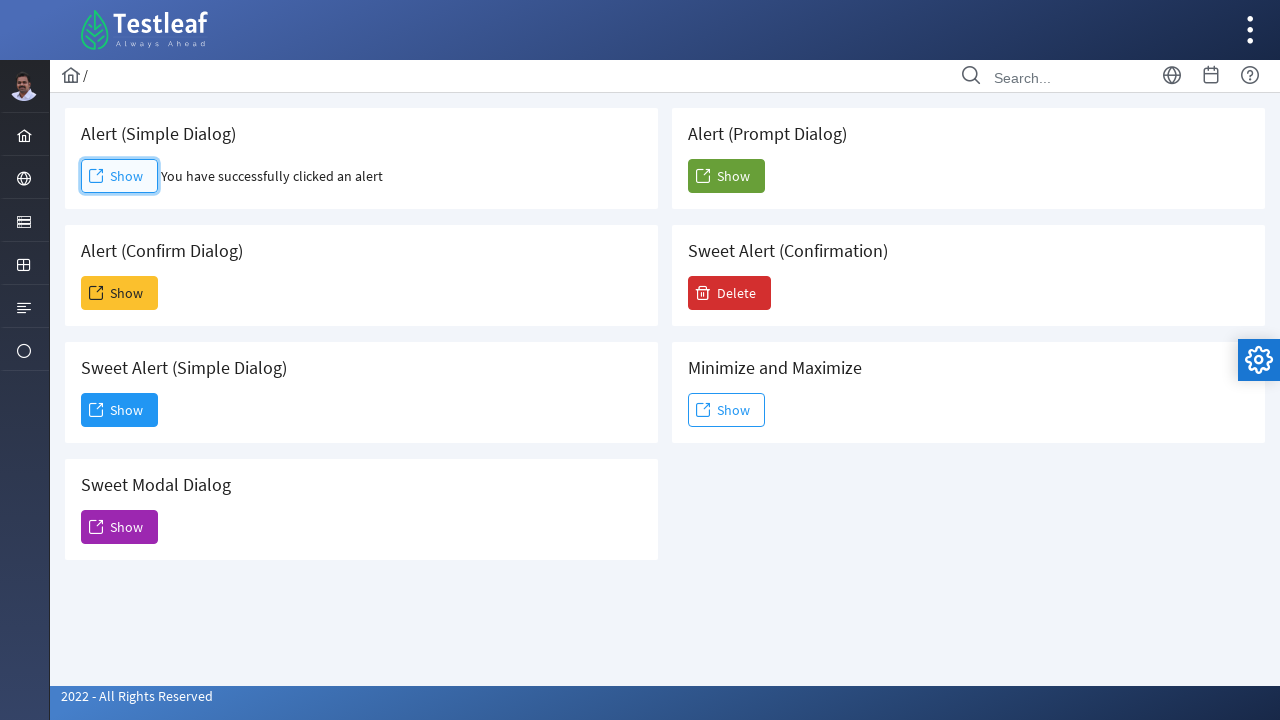

Clicked button to trigger confirmation alert at (120, 293) on #j_idt88\:j_idt93
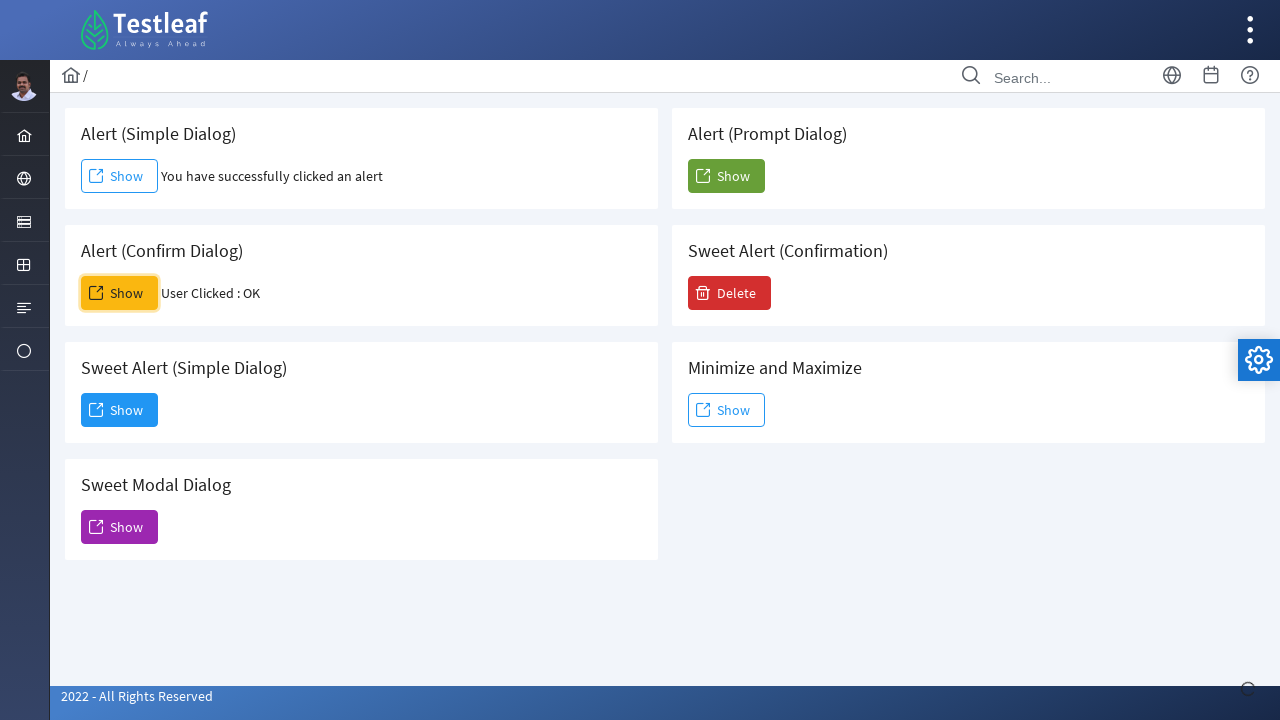

Dismissed confirmation alert dialog
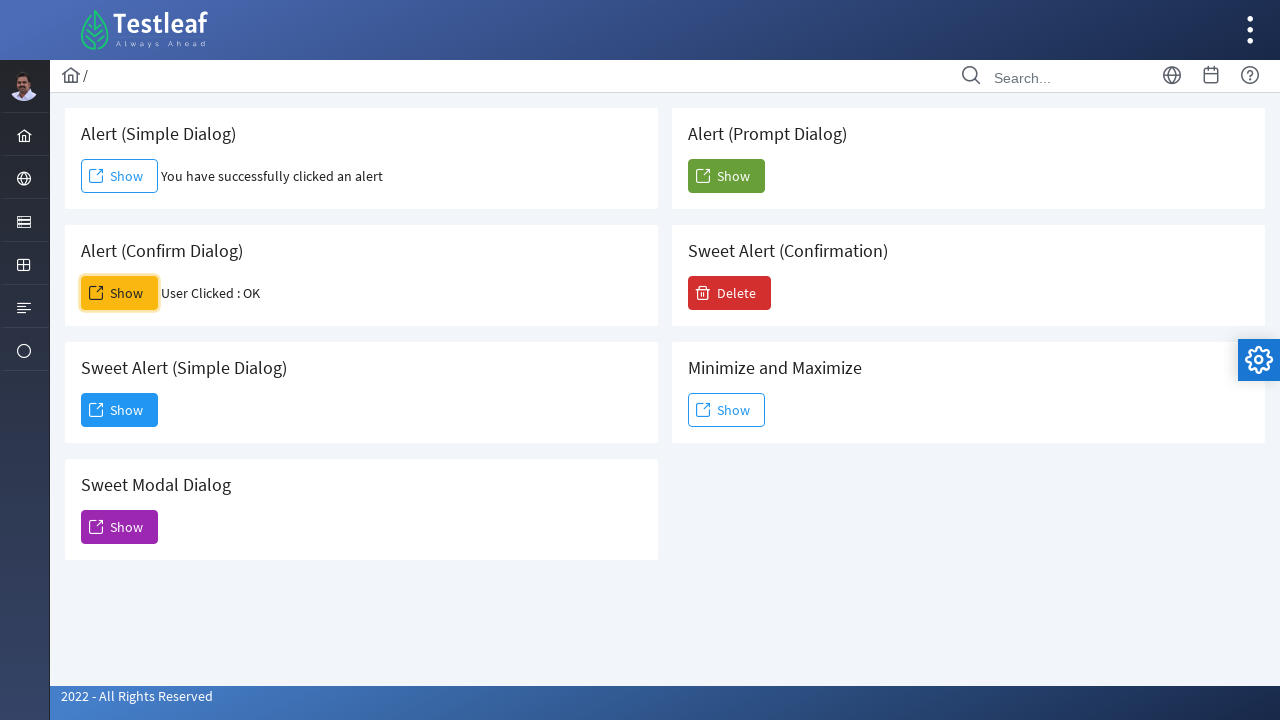

Retrieved result text after dismissing confirmation alert
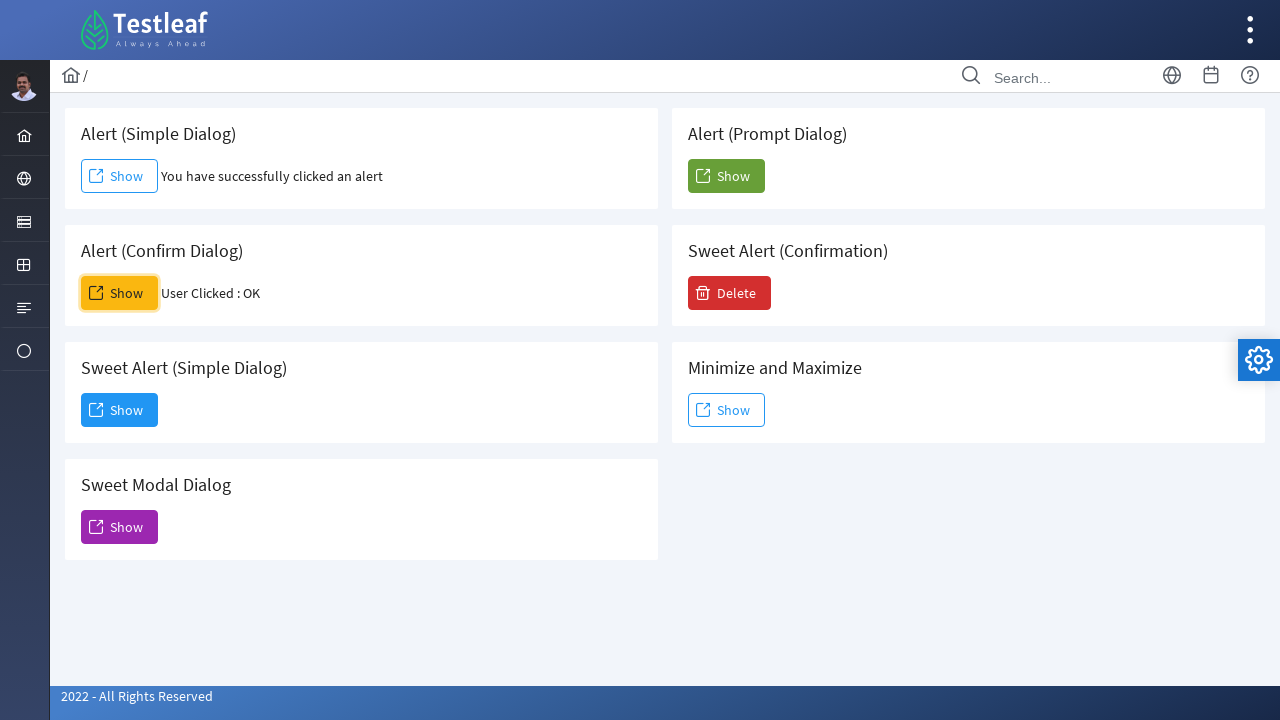

Clicked button to trigger prompt alert at (726, 176) on #j_idt88\:j_idt104
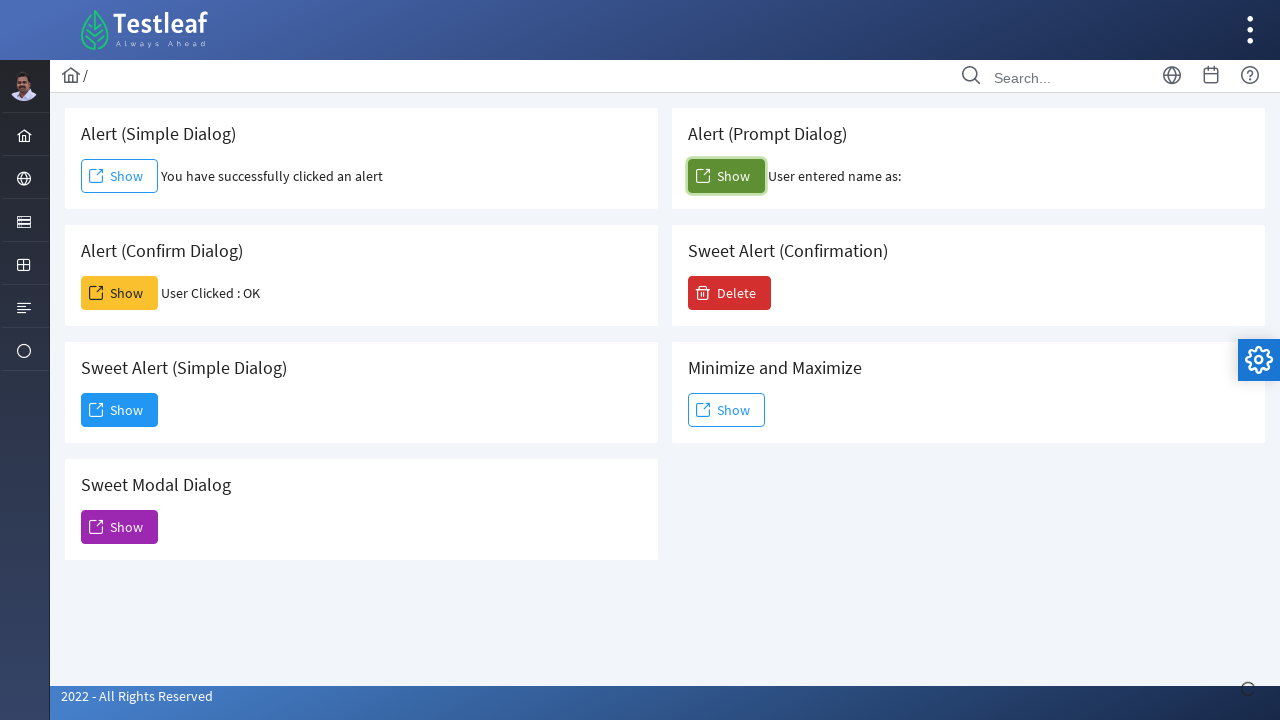

Accepted prompt alert with text input 'Besant'
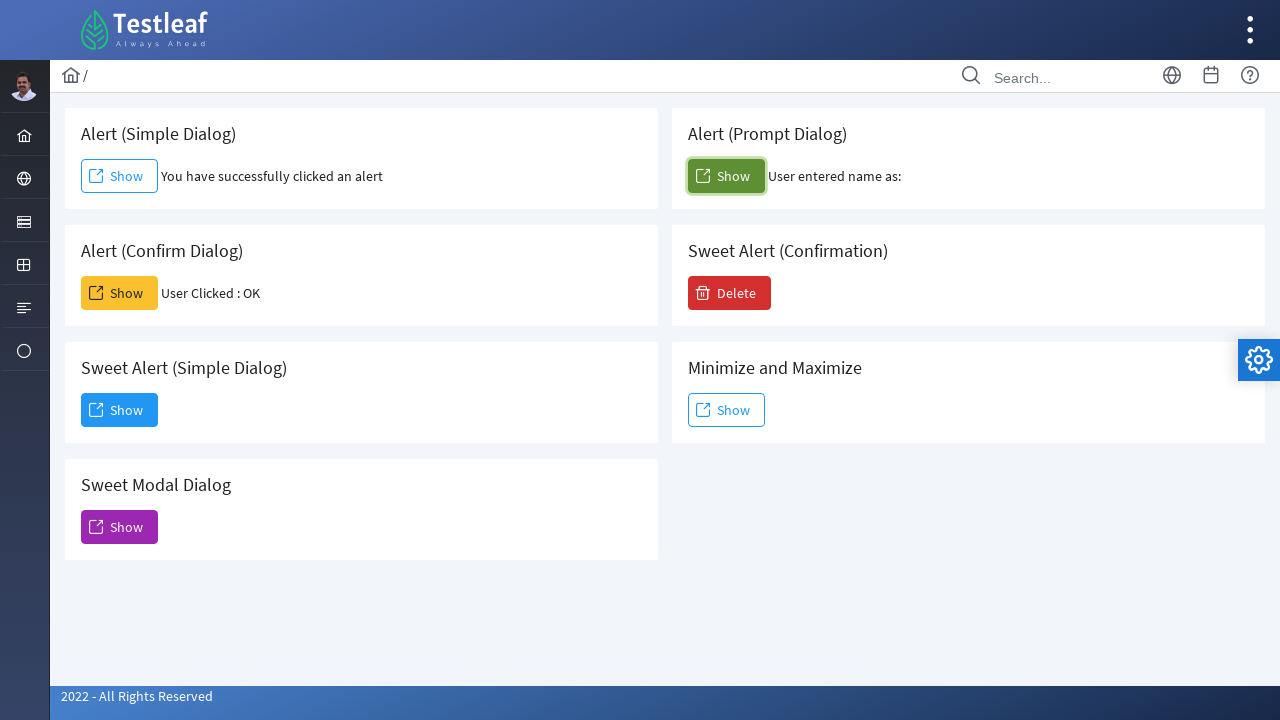

Retrieved confirmation result text after prompt alert
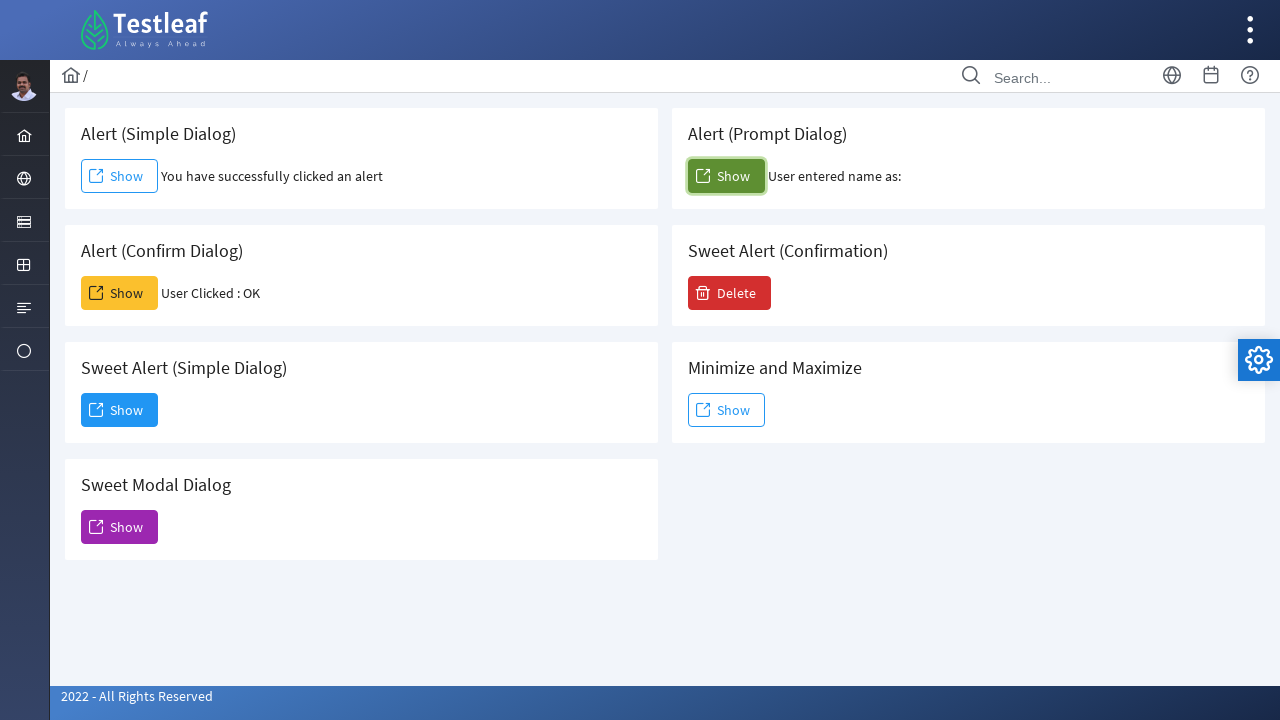

Clicked button to trigger sweet alert at (120, 410) on #j_idt88\:j_idt95
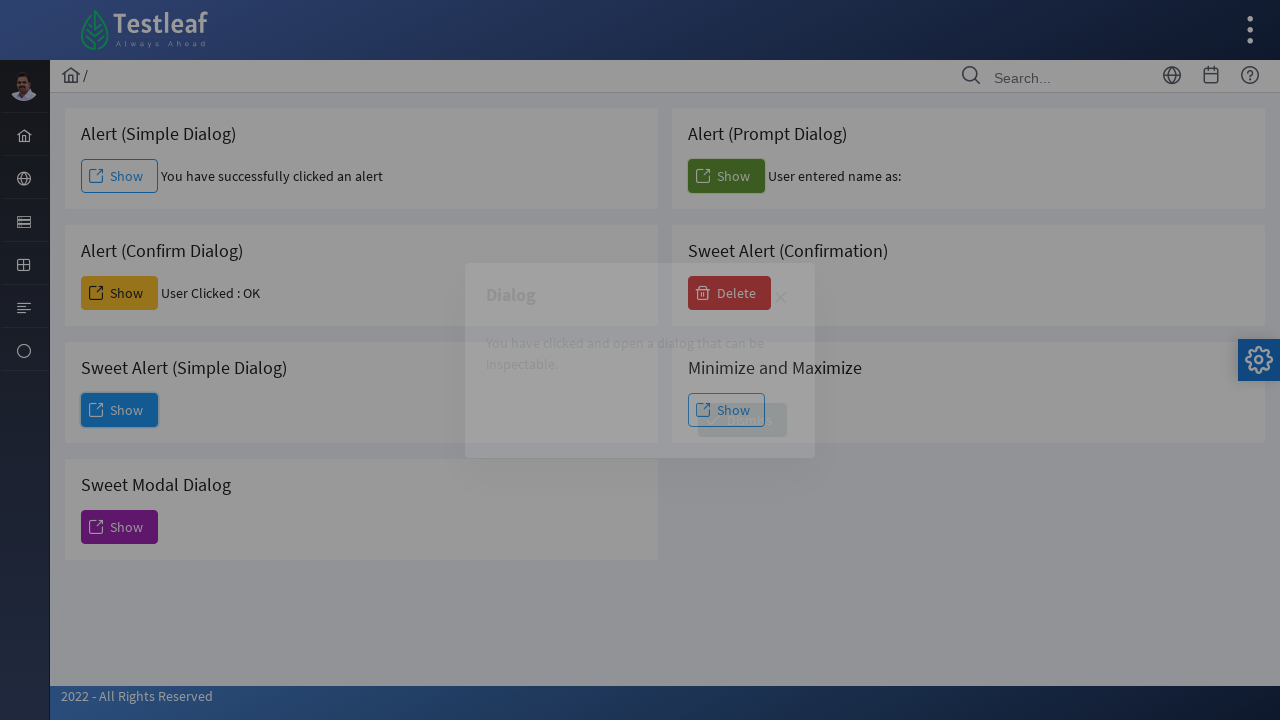

Clicked dismiss button in sweet alert at (742, 420) on #j_idt88\:j_idt98
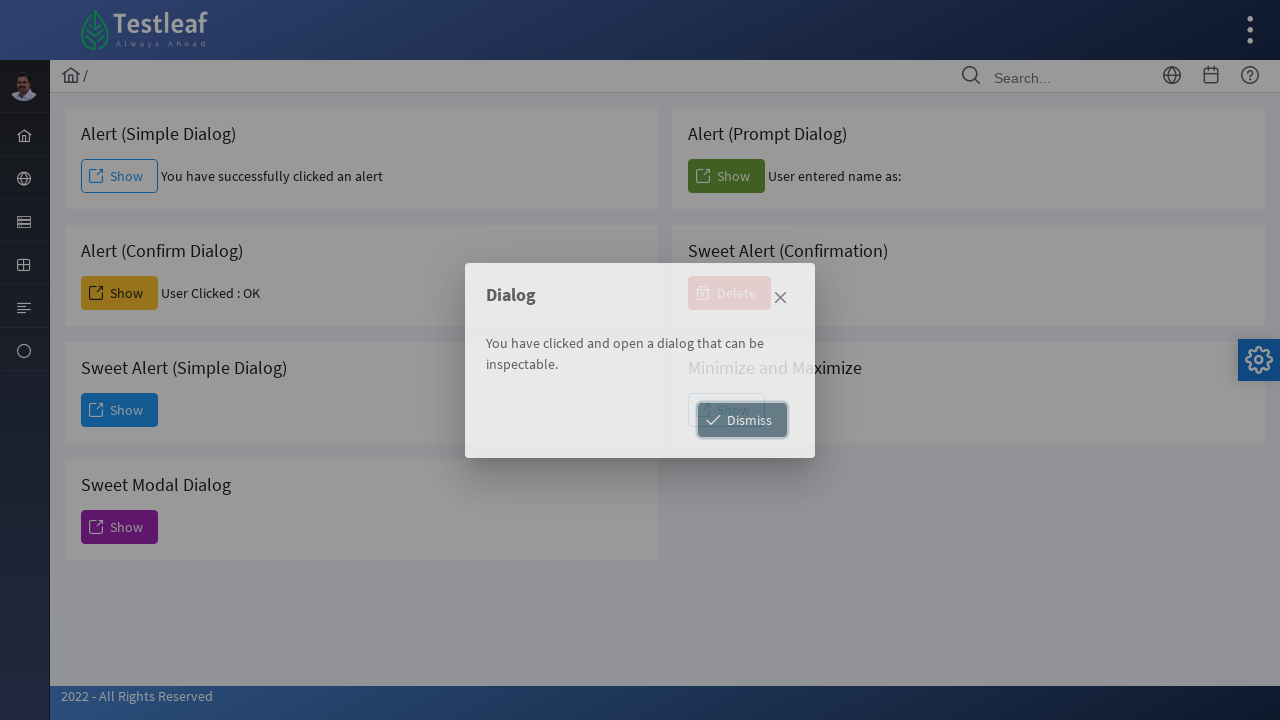

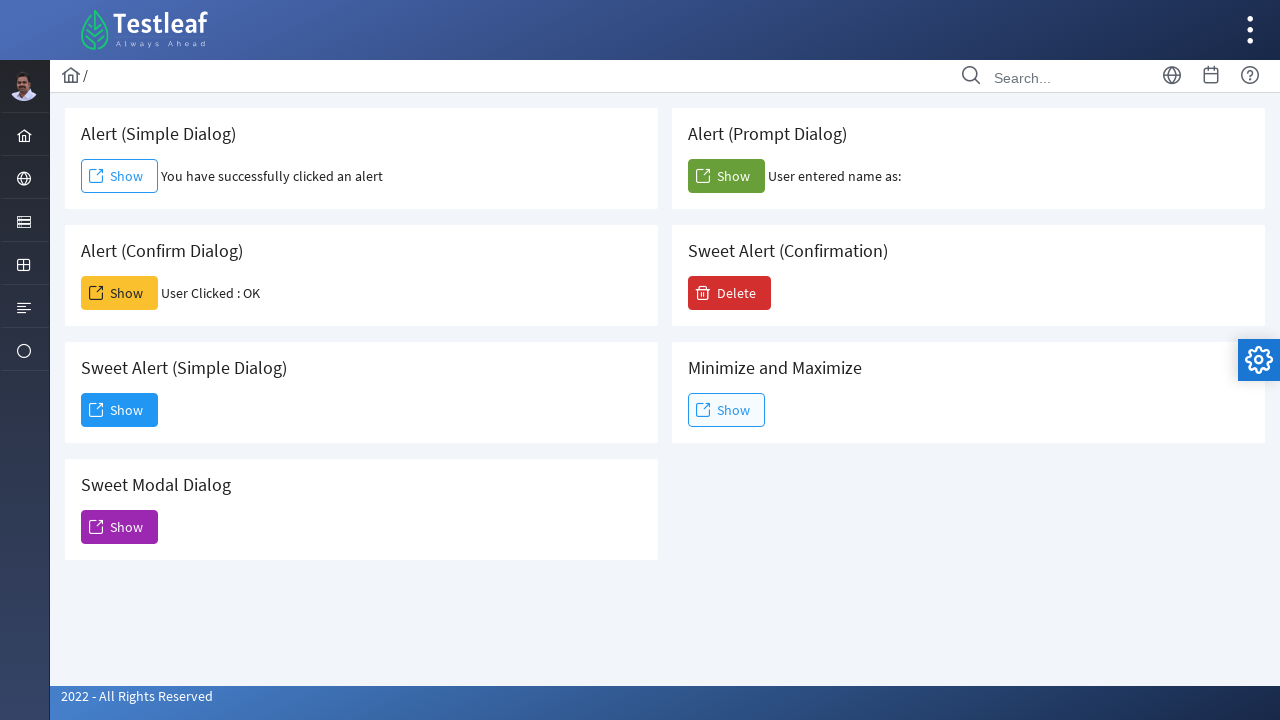